Tests date picker functionality by selecting a specific date (June 15, 2027) from a calendar widget and verifying the selected values

Starting URL: https://rahulshettyacademy.com/seleniumPractise/#/offers

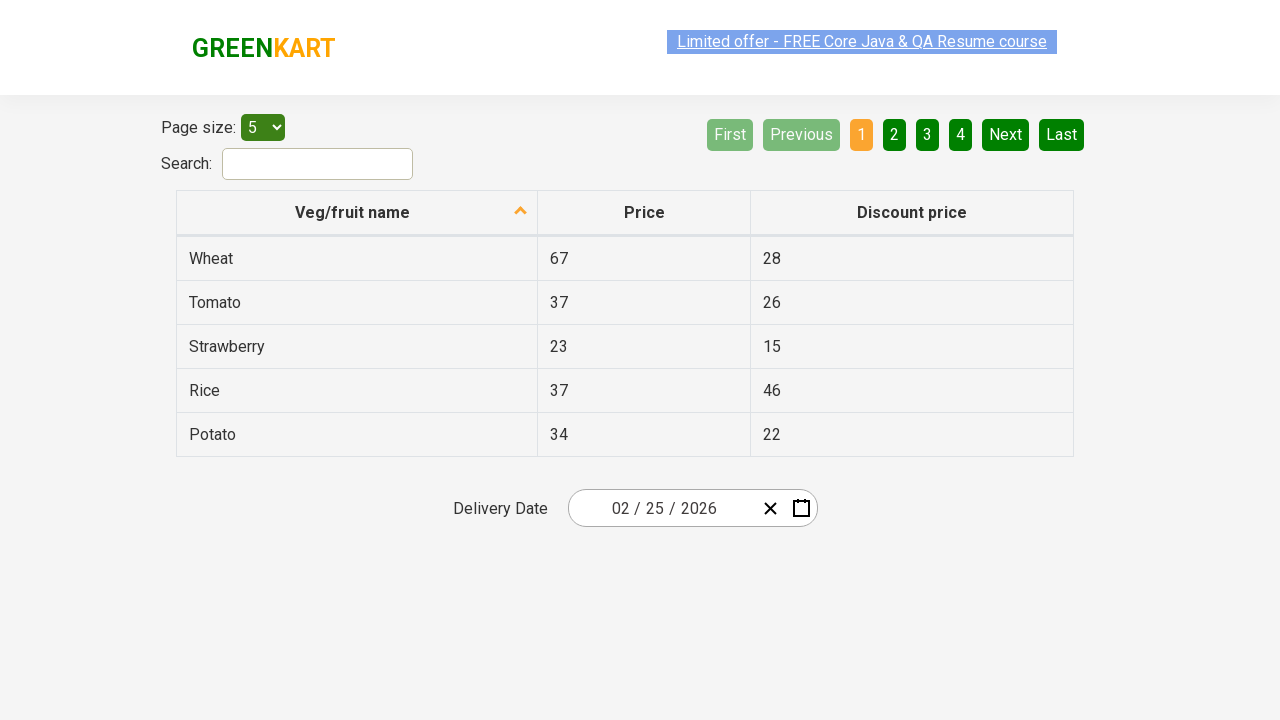

Navigated to offers page
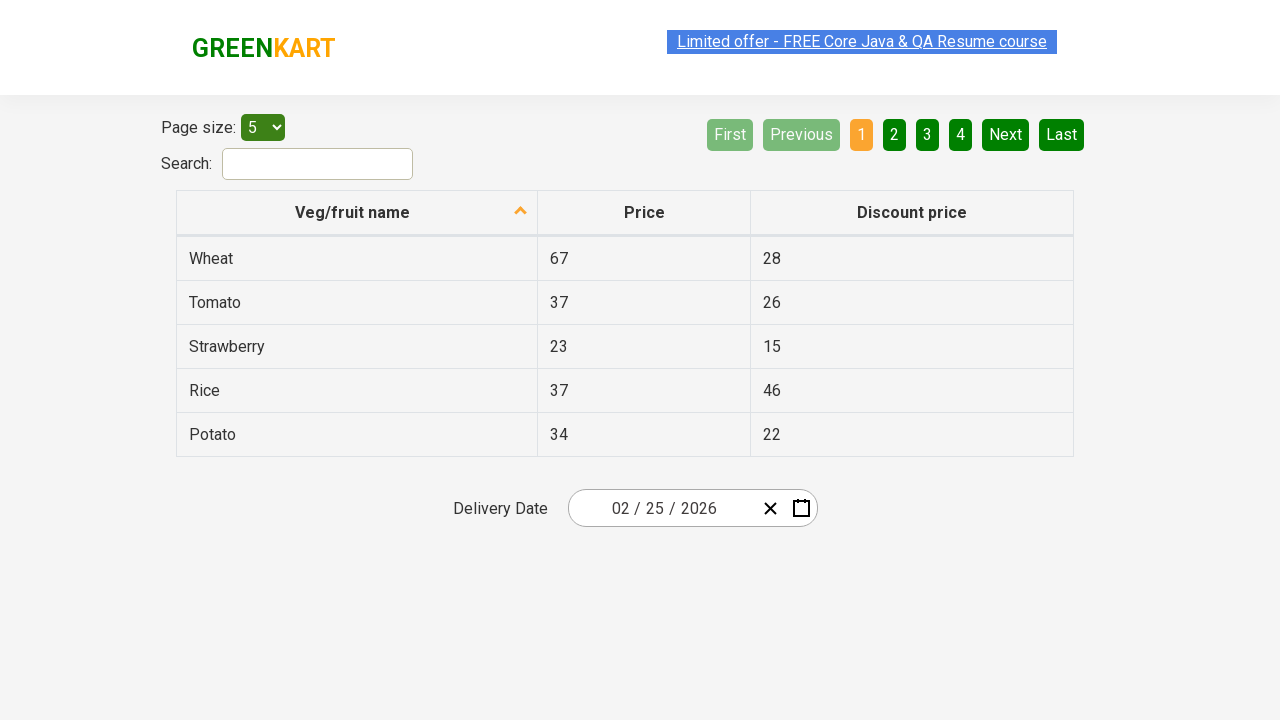

Clicked date picker to open calendar widget at (662, 508) on .react-date-picker__inputGroup
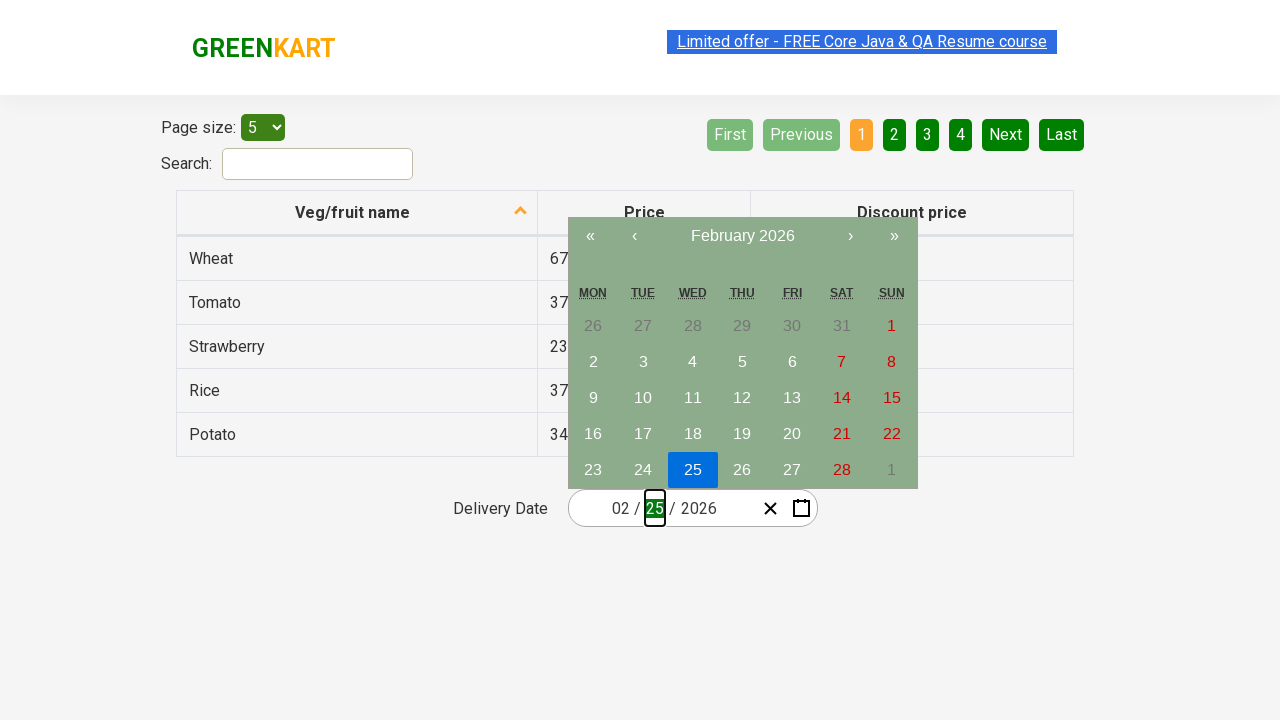

Clicked navigation label to navigate to year view at (742, 236) on .react-calendar__navigation__label
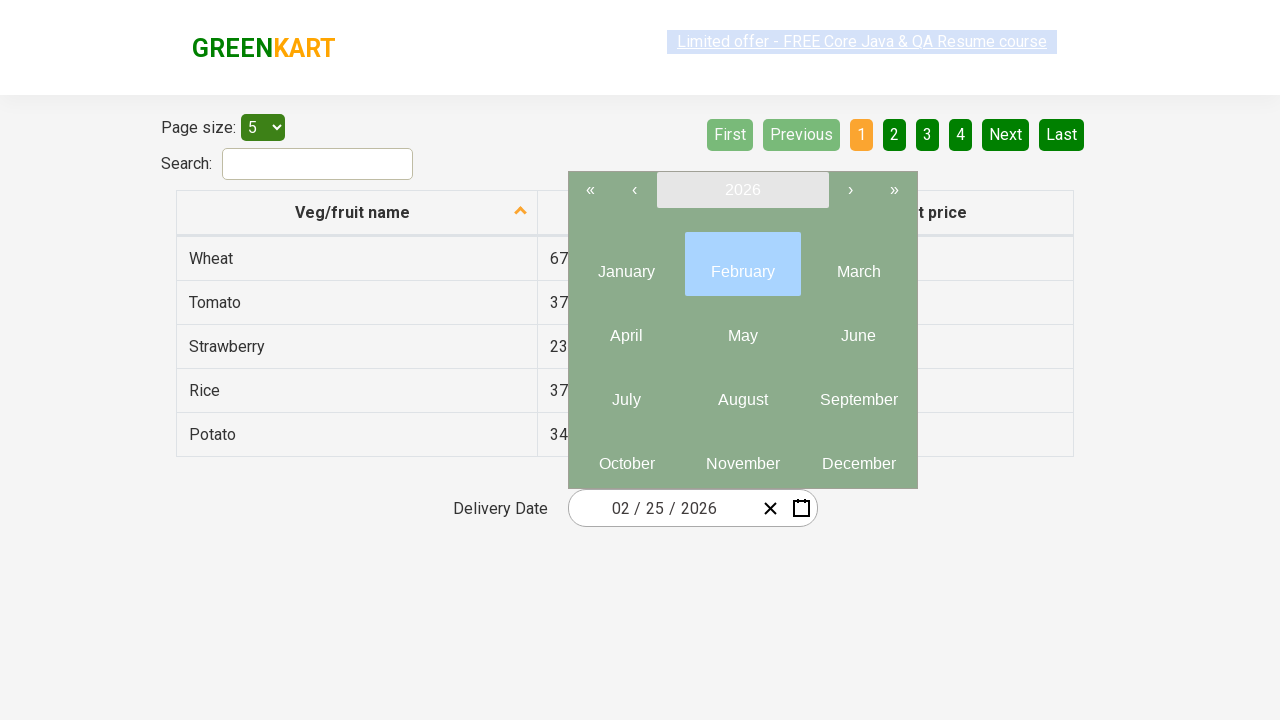

Clicked navigation label again to navigate to decade view at (742, 190) on .react-calendar__navigation__label
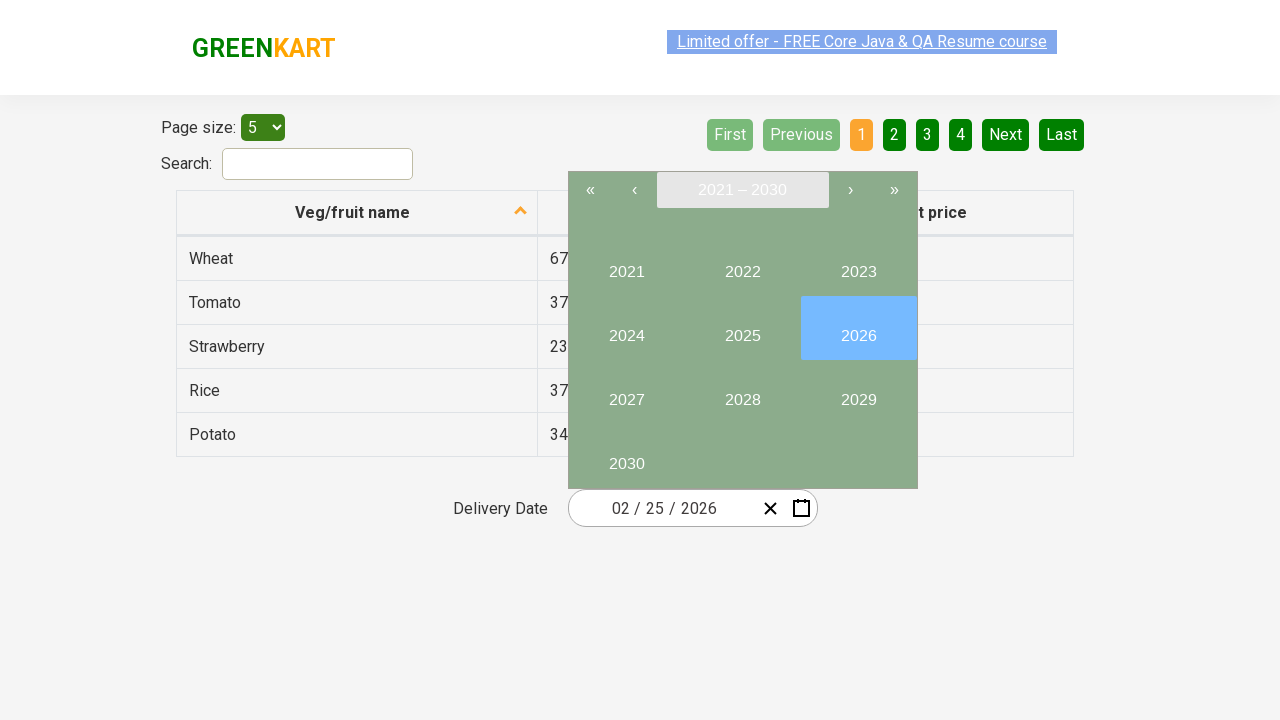

Selected year 2027 from decade view at (626, 392) on button:has-text('2027')
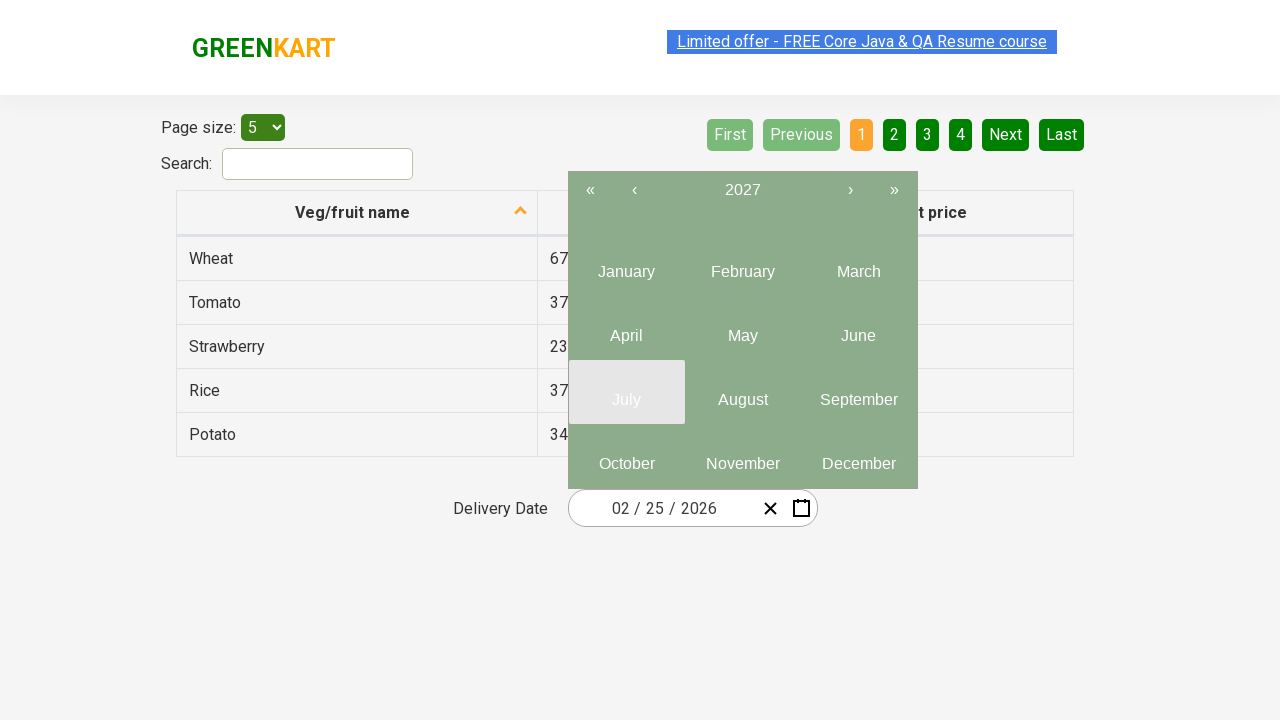

Selected June (month 6) from year 2027 at (858, 328) on .react-calendar__year-view__months__month >> nth=5
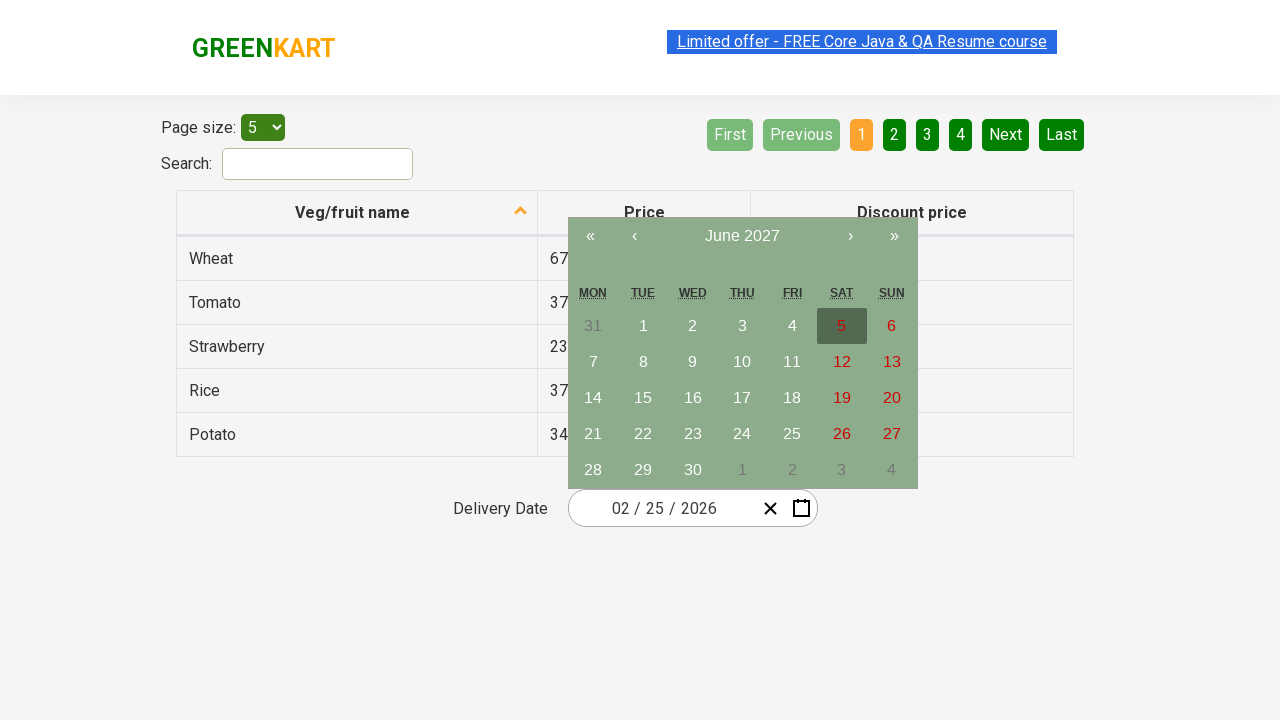

Selected day 15 from June calendar at (643, 398) on abbr:has-text('15')
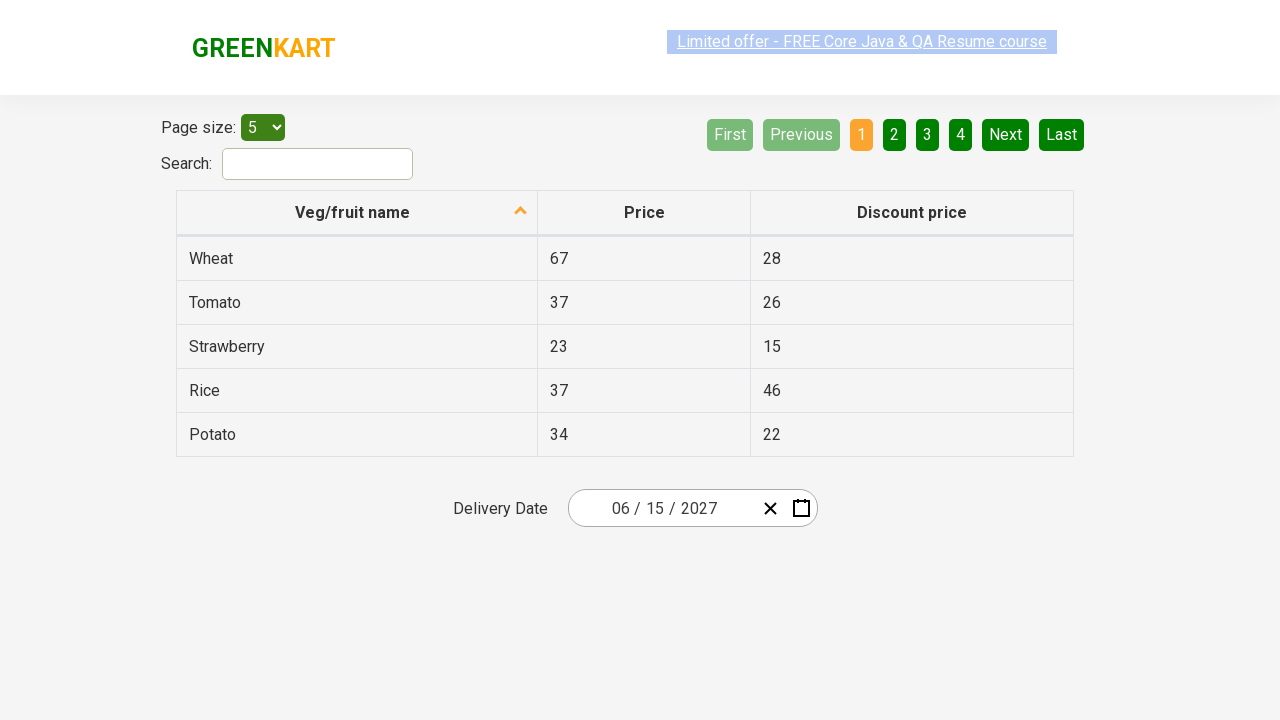

Retrieved all date input fields
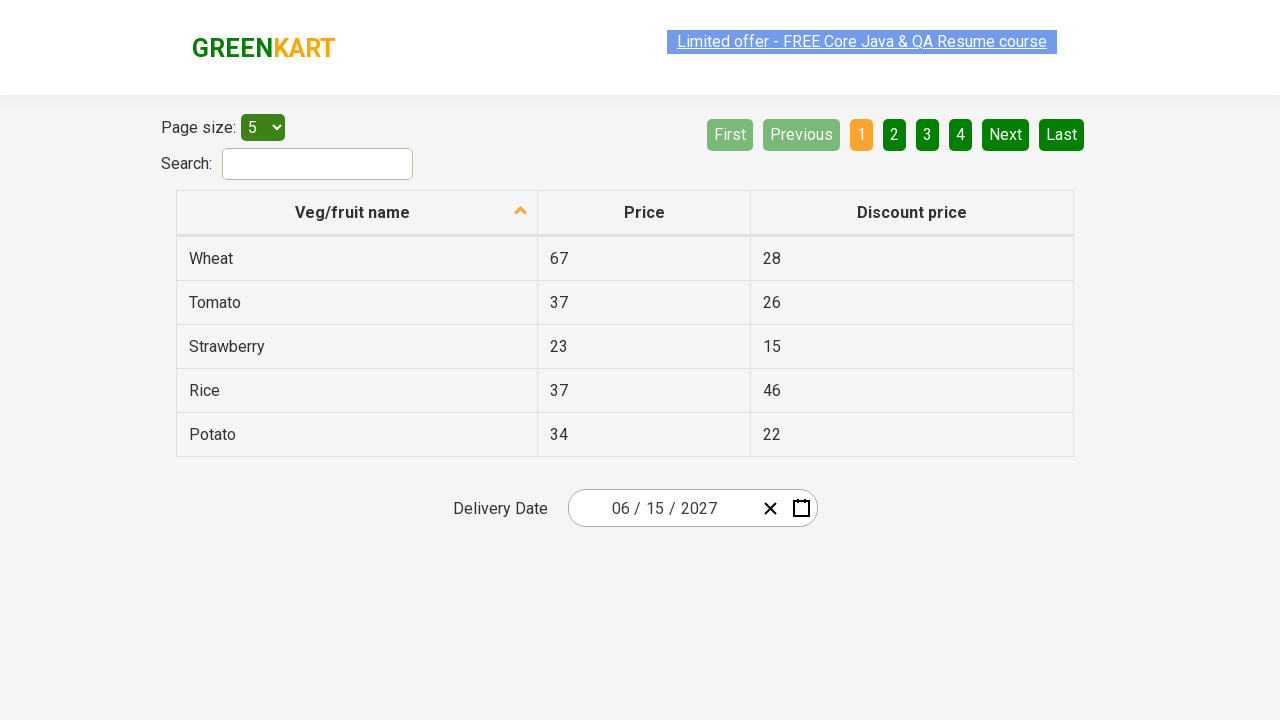

Verified that there are exactly 3 date input fields
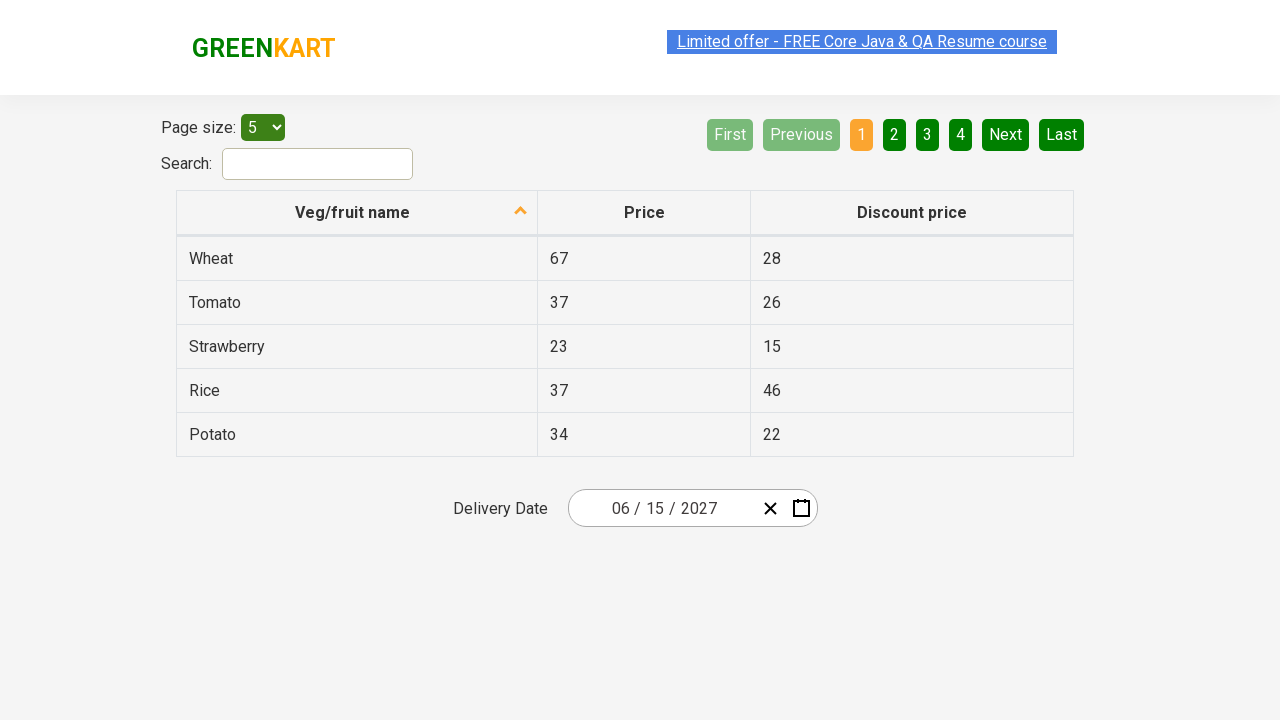

Verified month field contains value '6' (June)
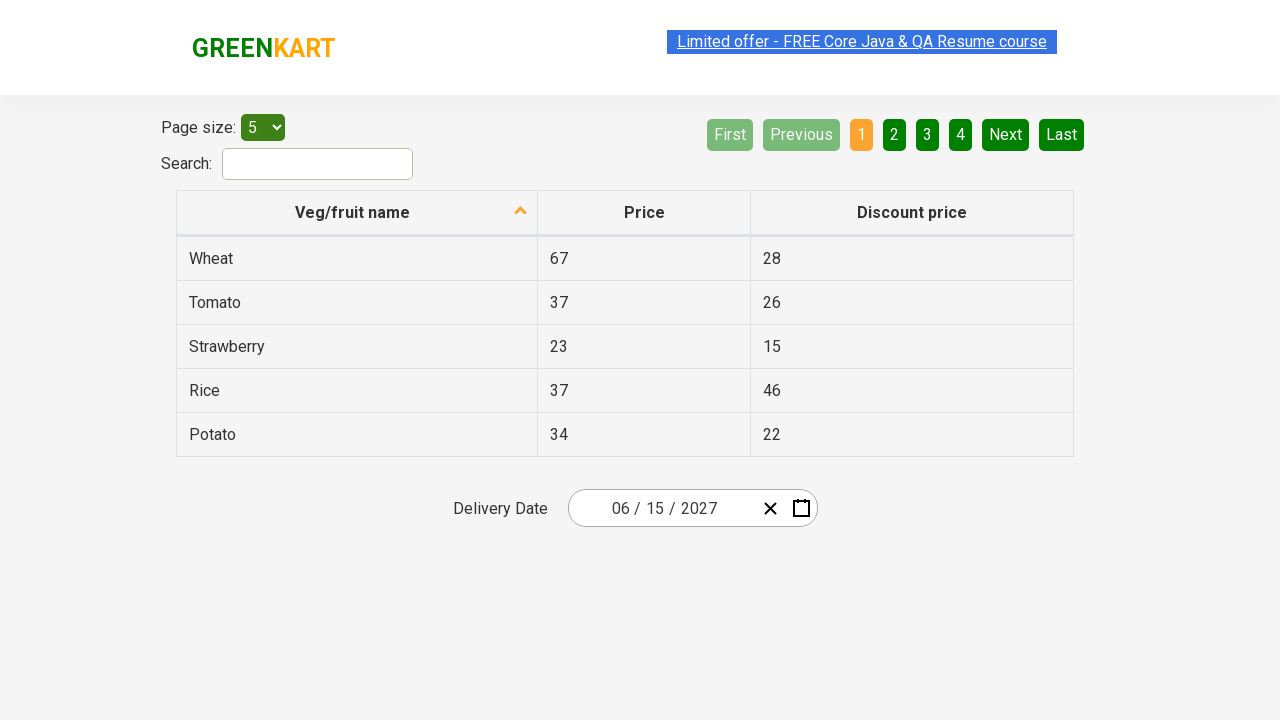

Verified day field contains value '15'
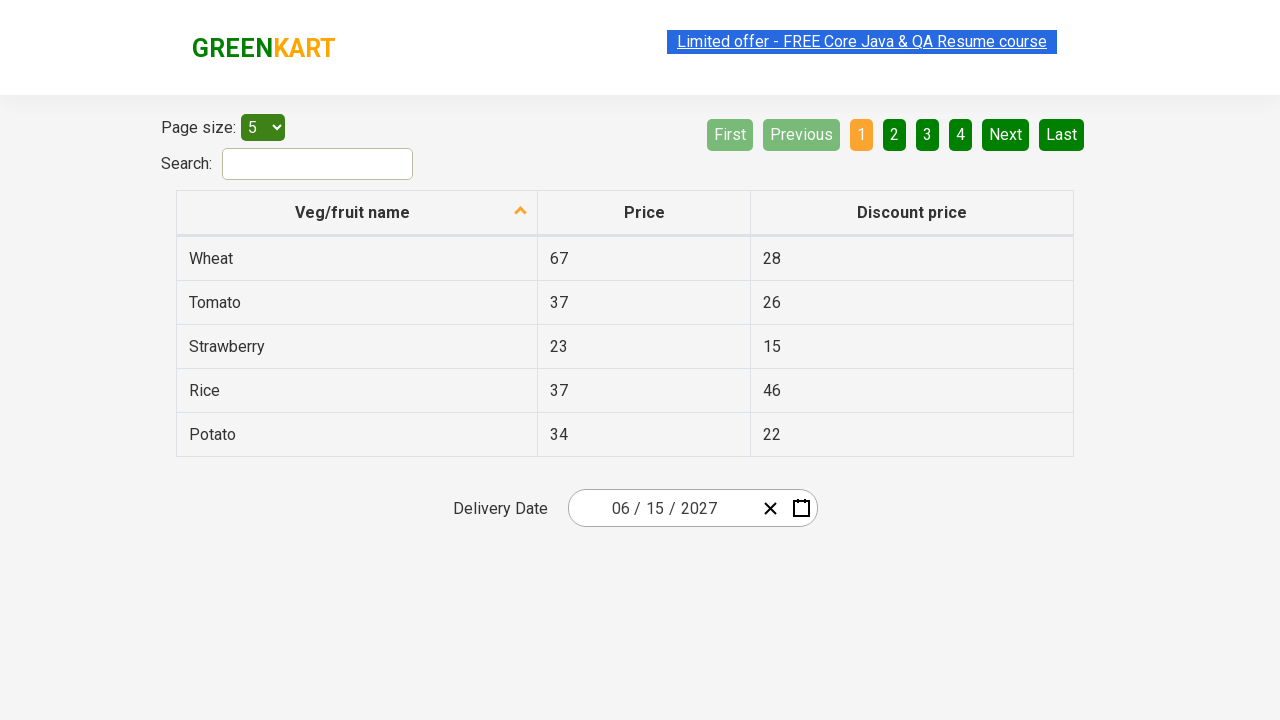

Verified year field contains value '2027'
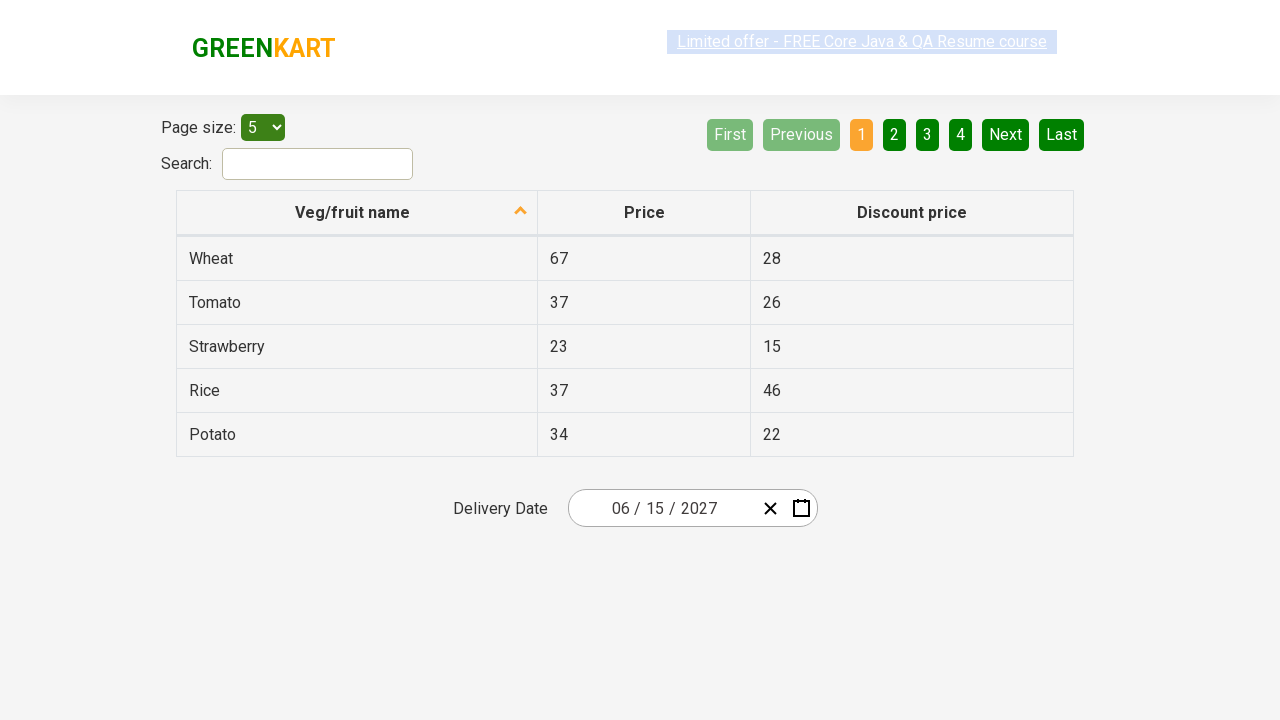

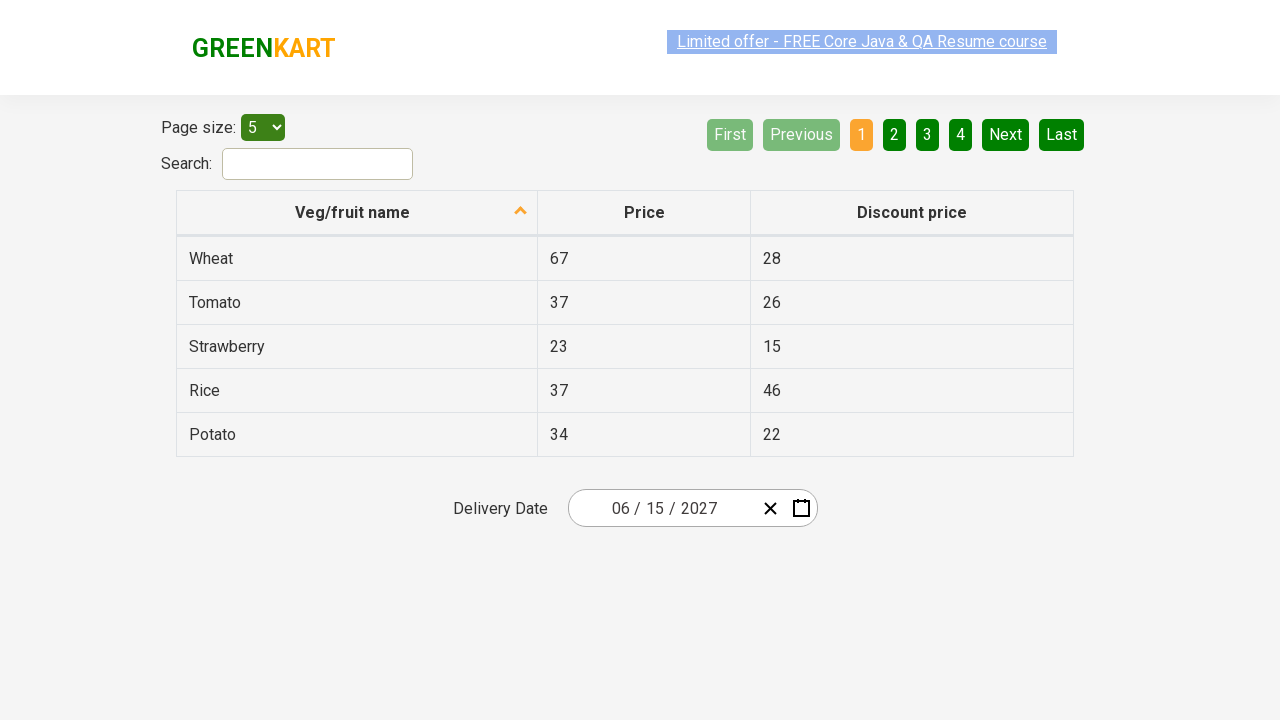